Navigates to the MIST model grids page at Harvard CfA and clicks on a specific isochrone data file download link

Starting URL: http://waps.cfa.harvard.edu/MIST/model_grids.html

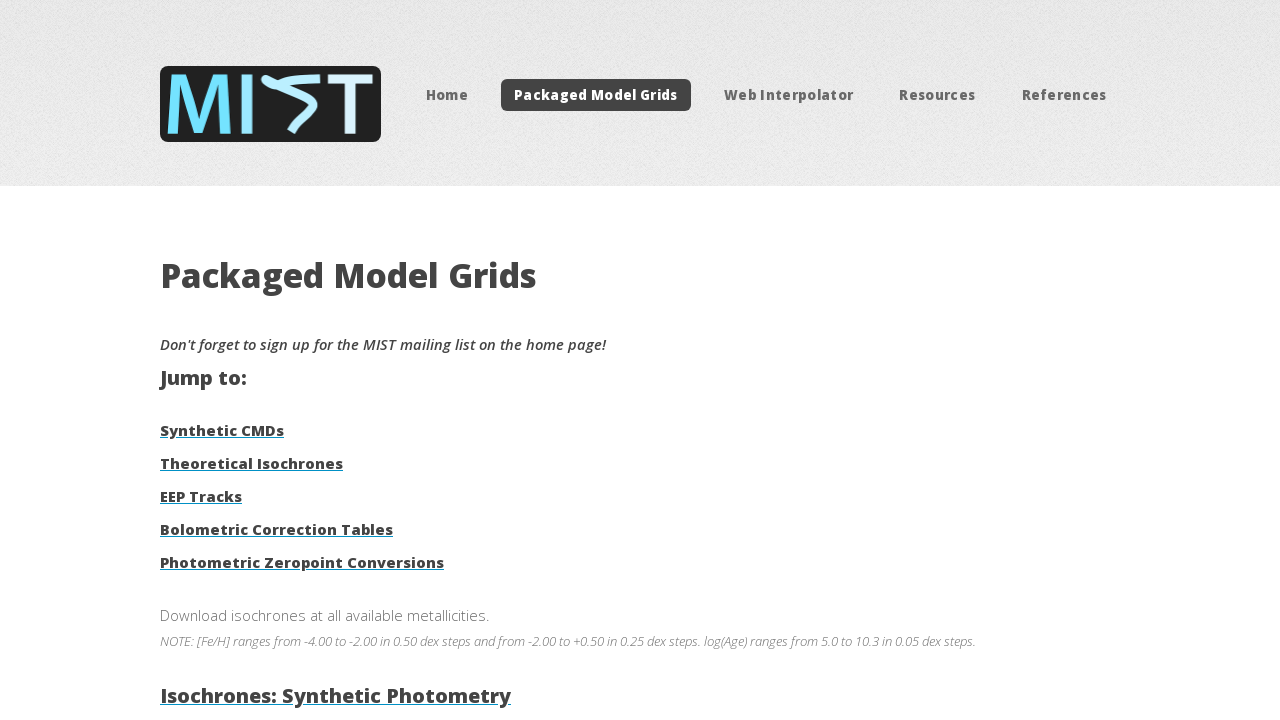

Navigated to MIST model grids page at Harvard CfA
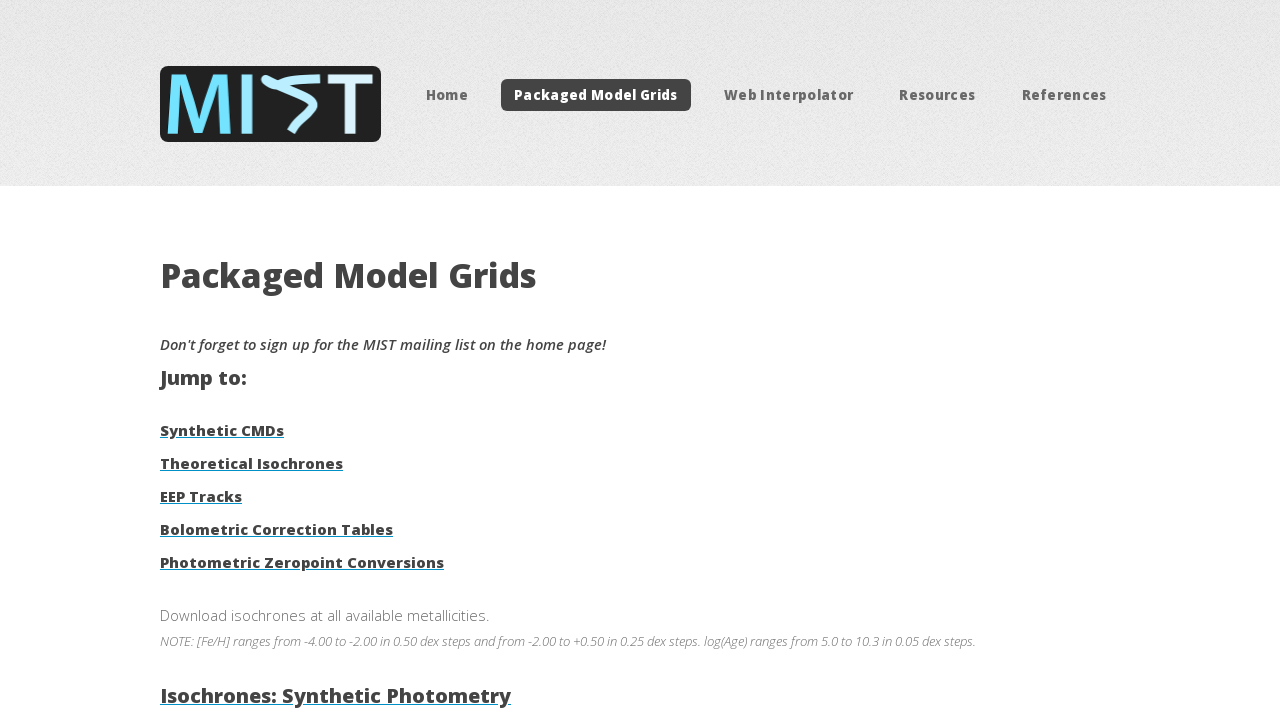

Clicked on the isochrone data file download link for UBV(RI)c + 2MASS + Kepler + Hipparcos + Tycho + Gaia (114MB) at (372, 361) on text=UBV(RI)c + 2MASS + Kepler + Hipparcos + Tycho + Gaia (114MB)
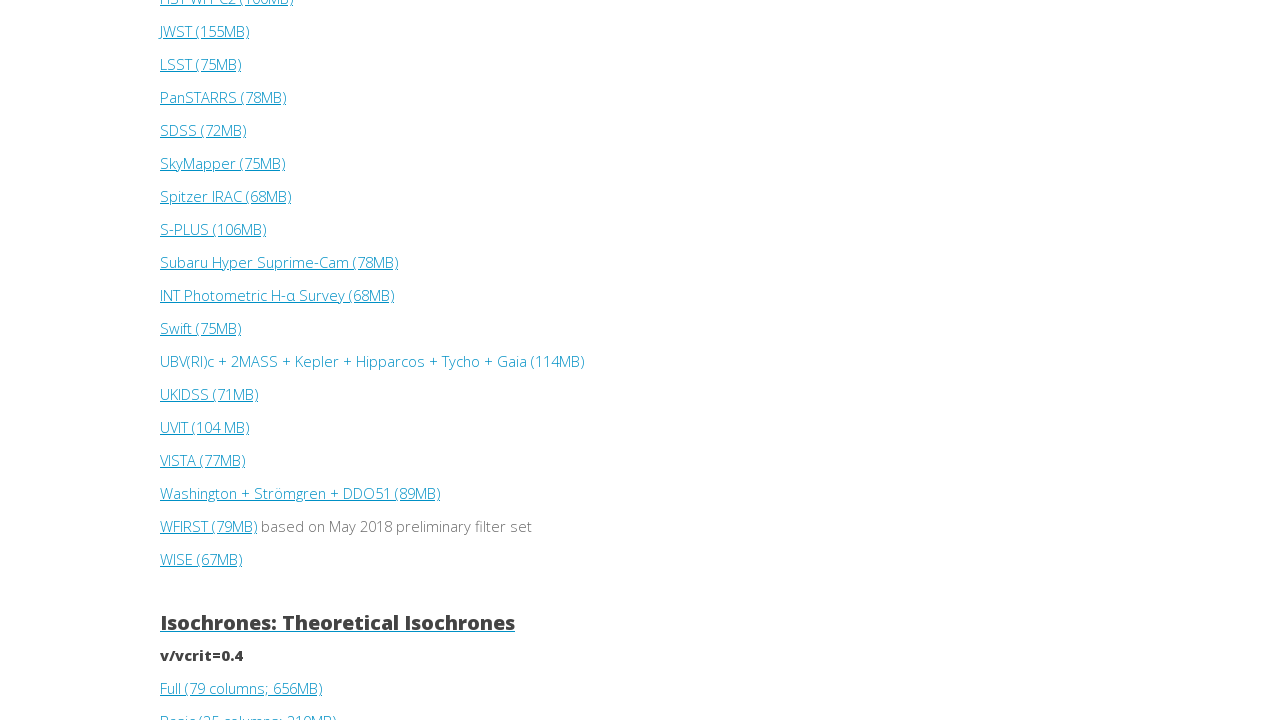

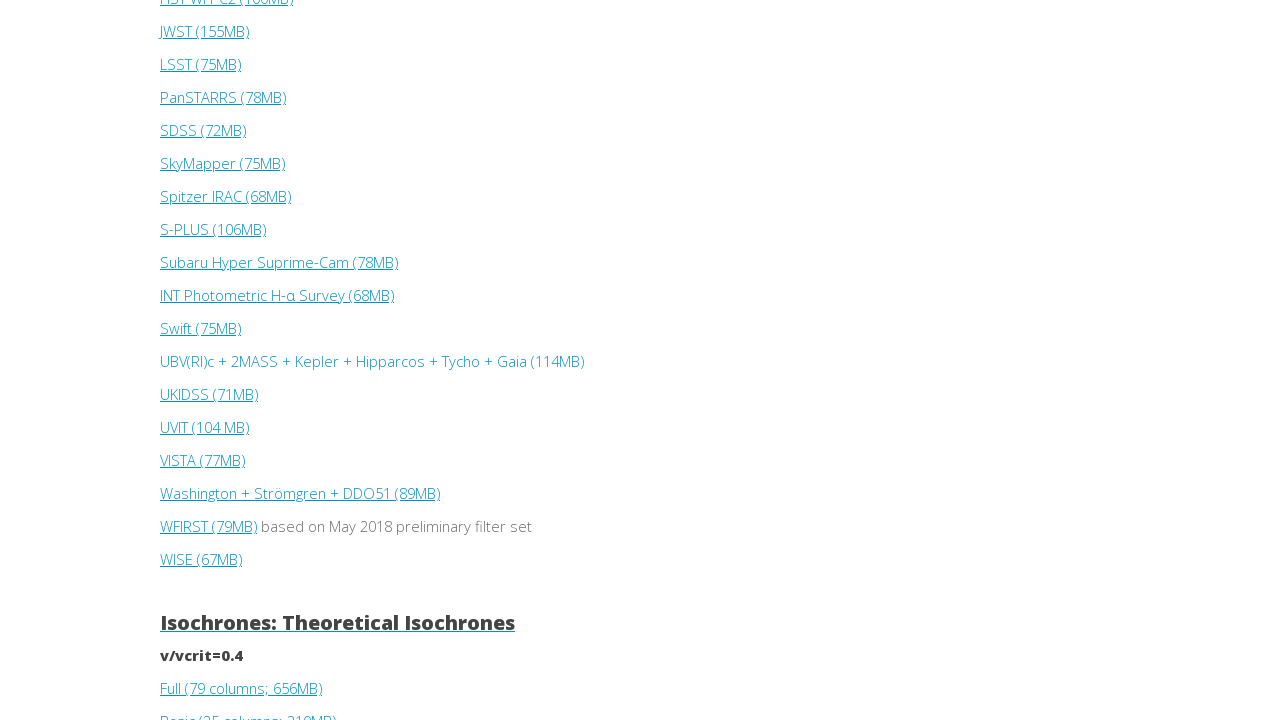